Tests JavaScript alert handling by interacting with different types of alerts (simple alert, confirm dialog, and prompt dialog)

Starting URL: https://the-internet.herokuapp.com/javascript_alerts

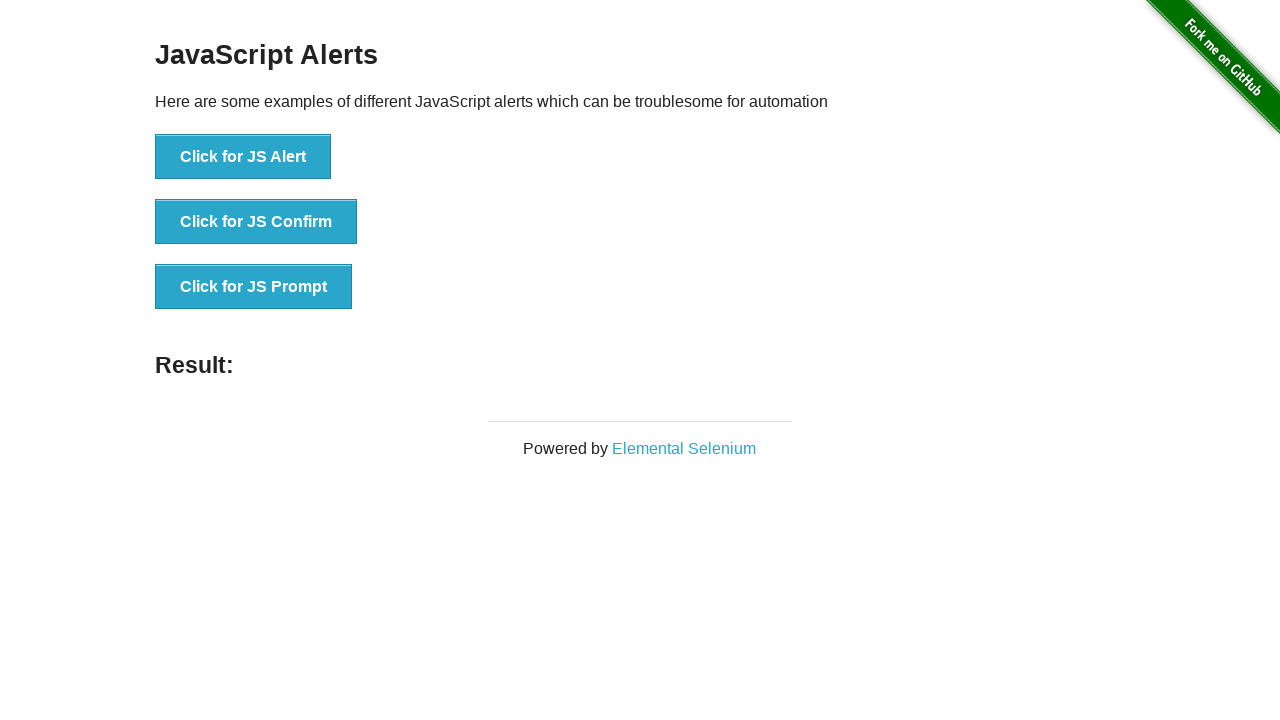

Clicked on JS Alert button at (243, 157) on xpath=//li/button[@onclick='jsAlert()']
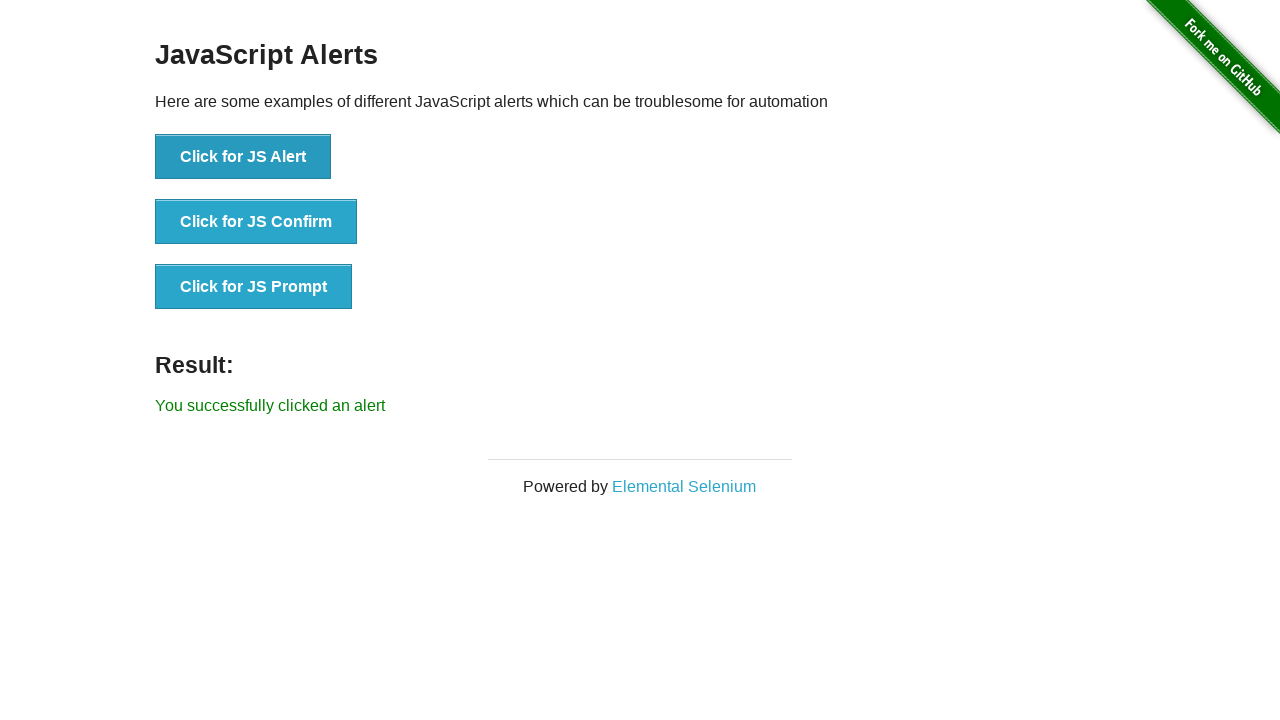

Set up dialog handler to accept alert
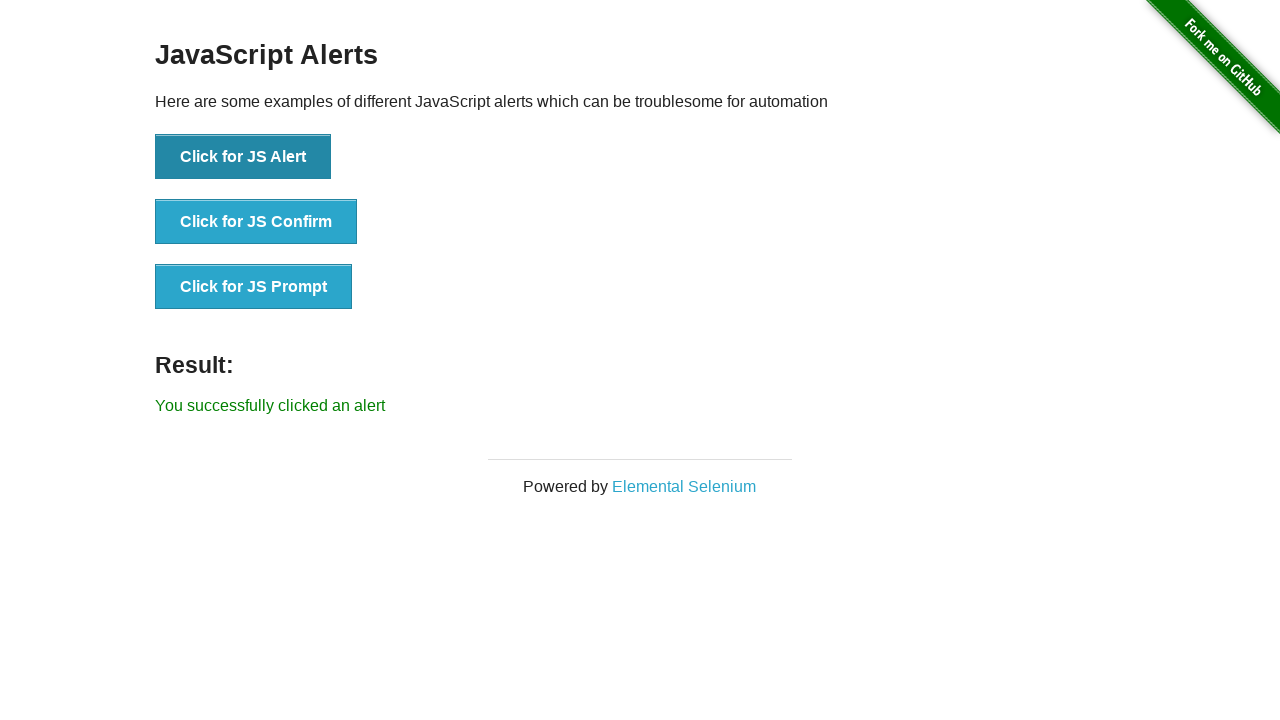

Located result text element
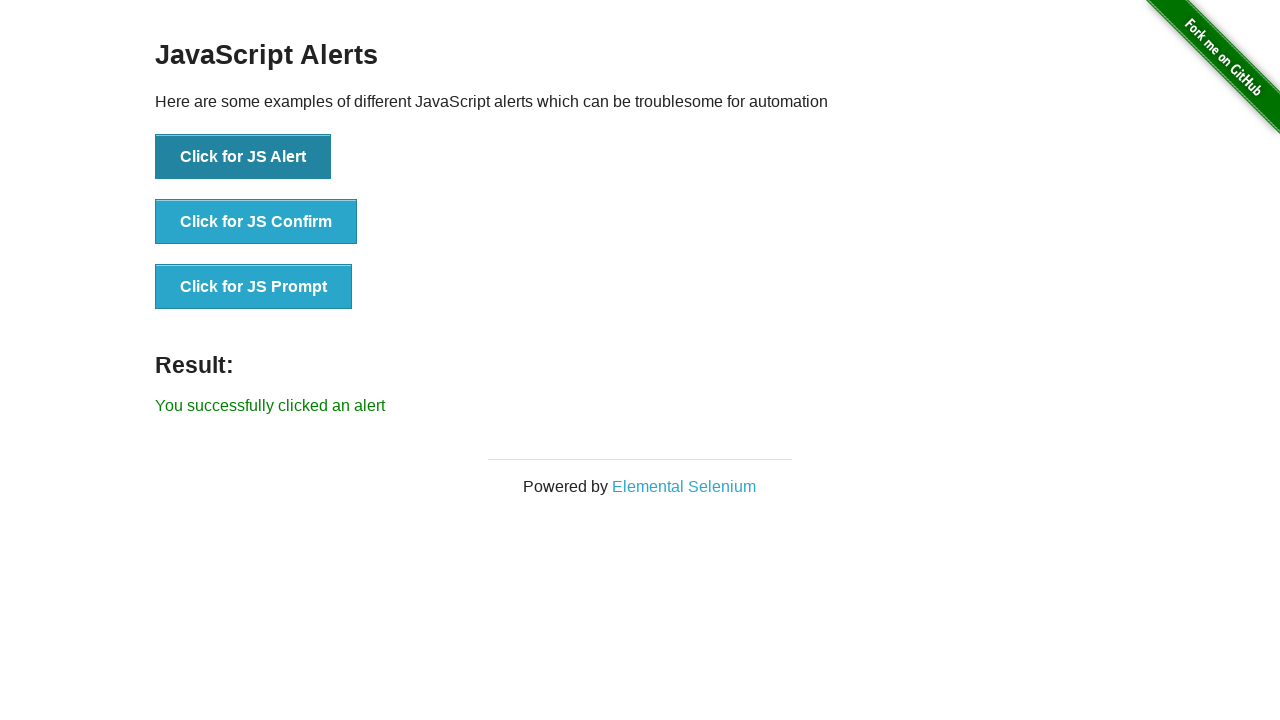

Verified successful alert click - result text matches expected value
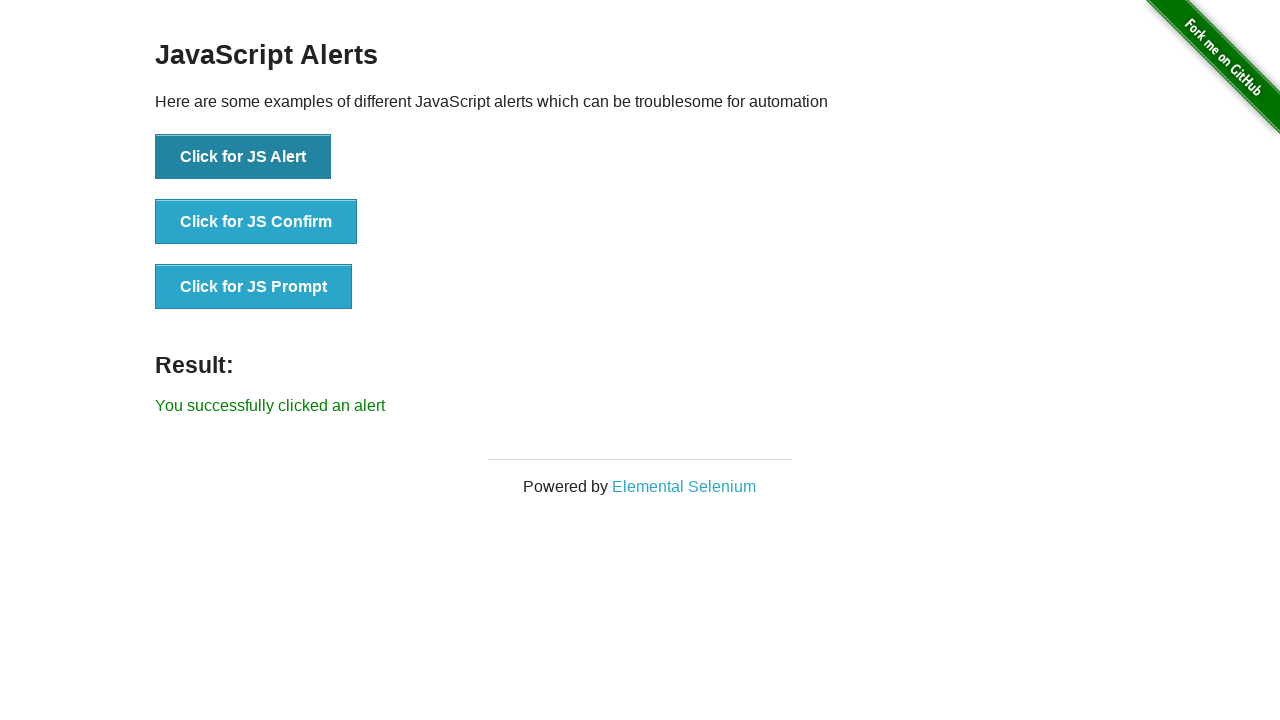

Clicked on JS Confirm button at (256, 222) on xpath=//li/button[@onclick='jsConfirm()']
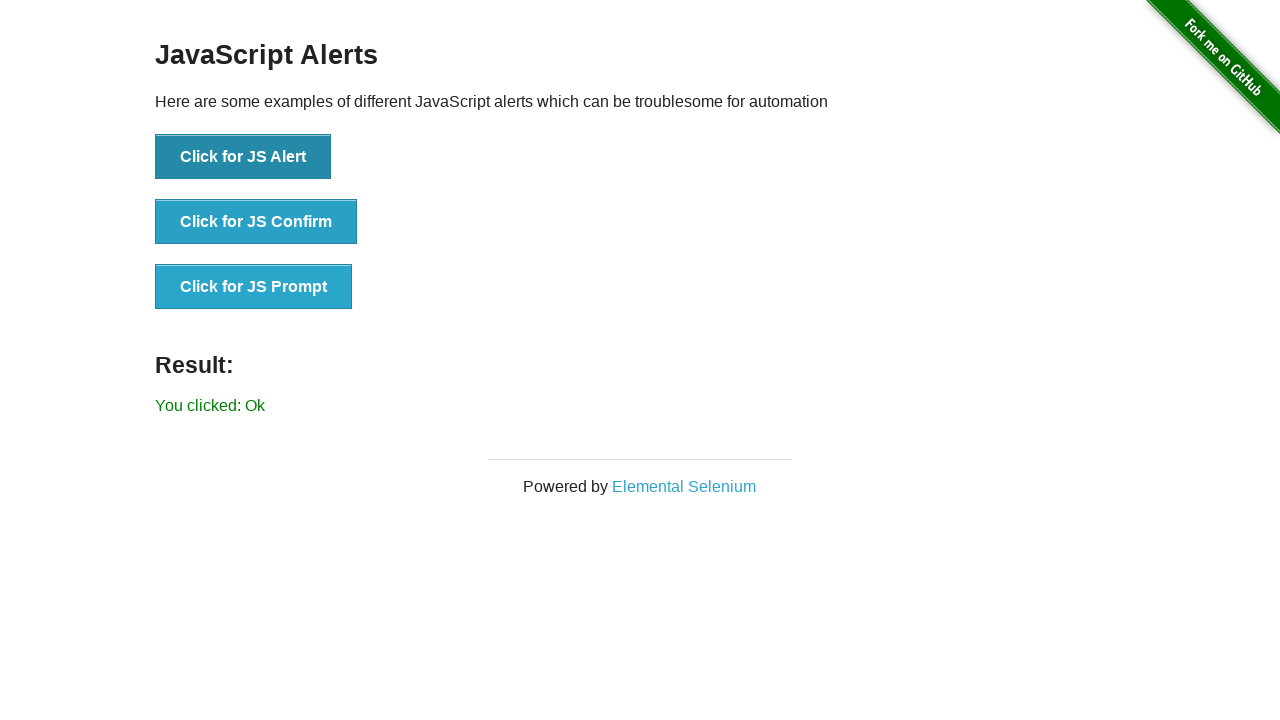

Accepted confirm dialog using existing handler
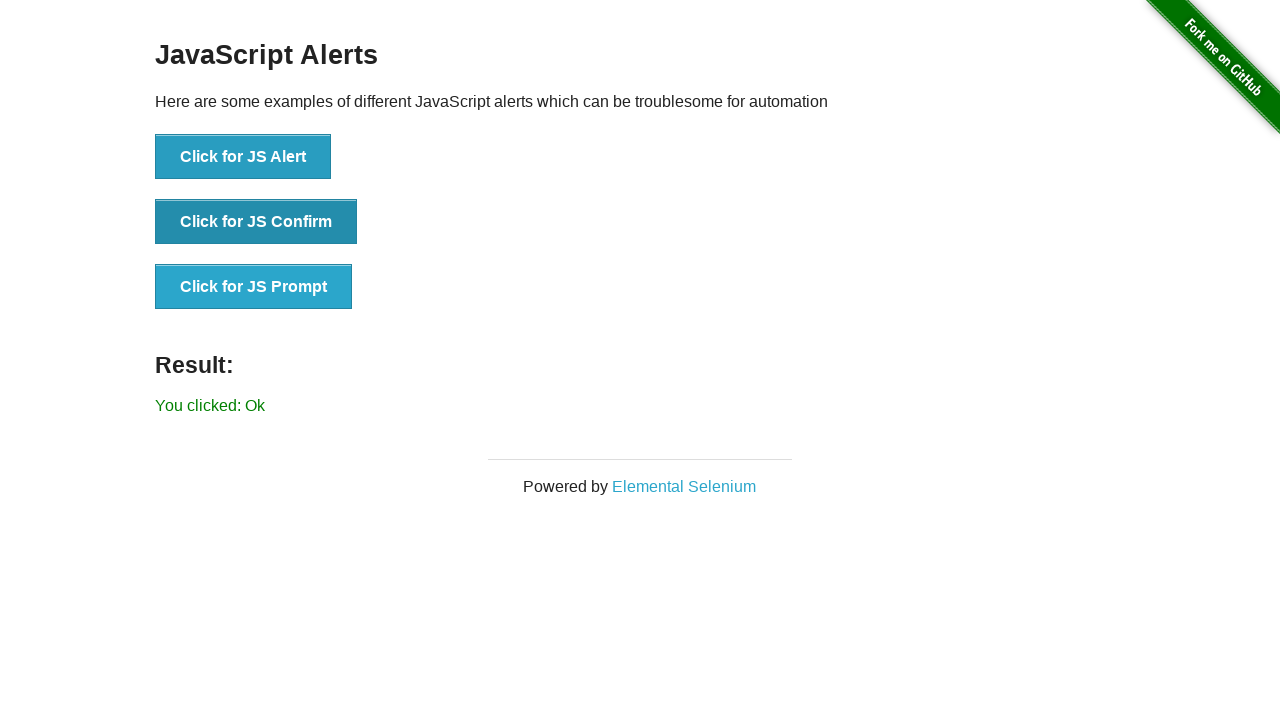

Clicked on JS Prompt button at (254, 287) on xpath=//li/button[@onclick='jsPrompt()']
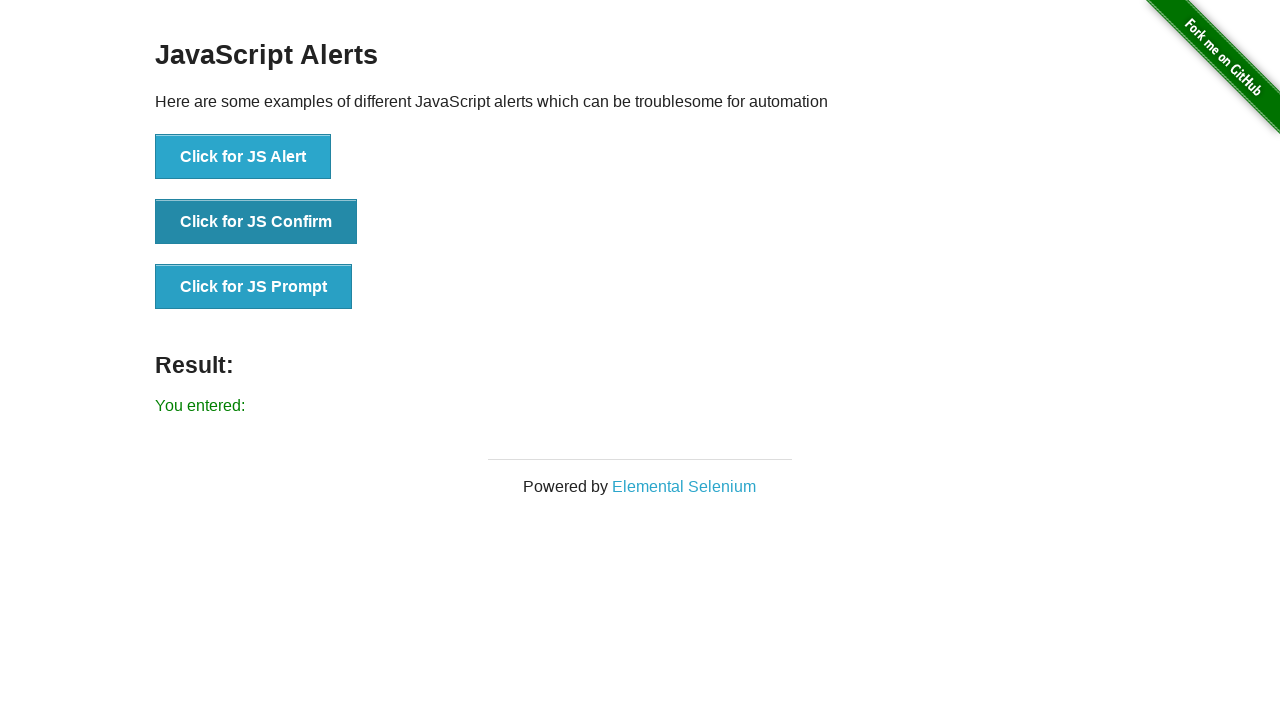

Set up dialog handler to accept prompt with text 'hellow'
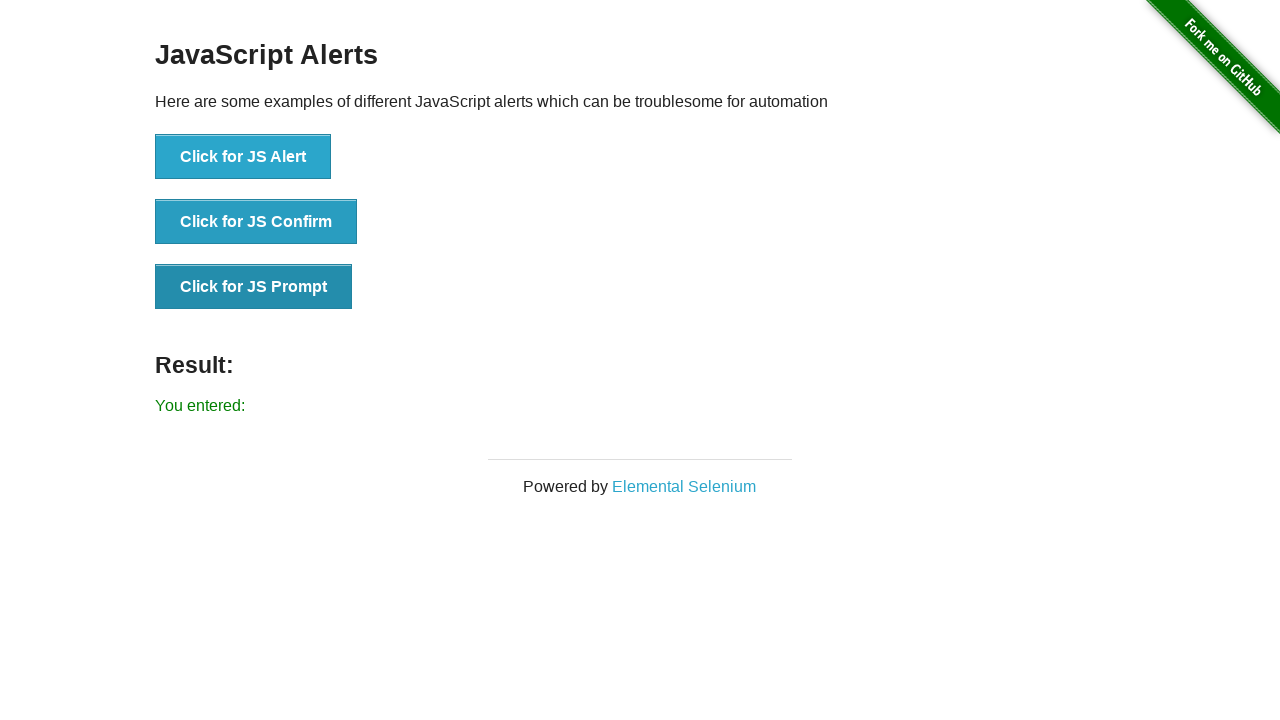

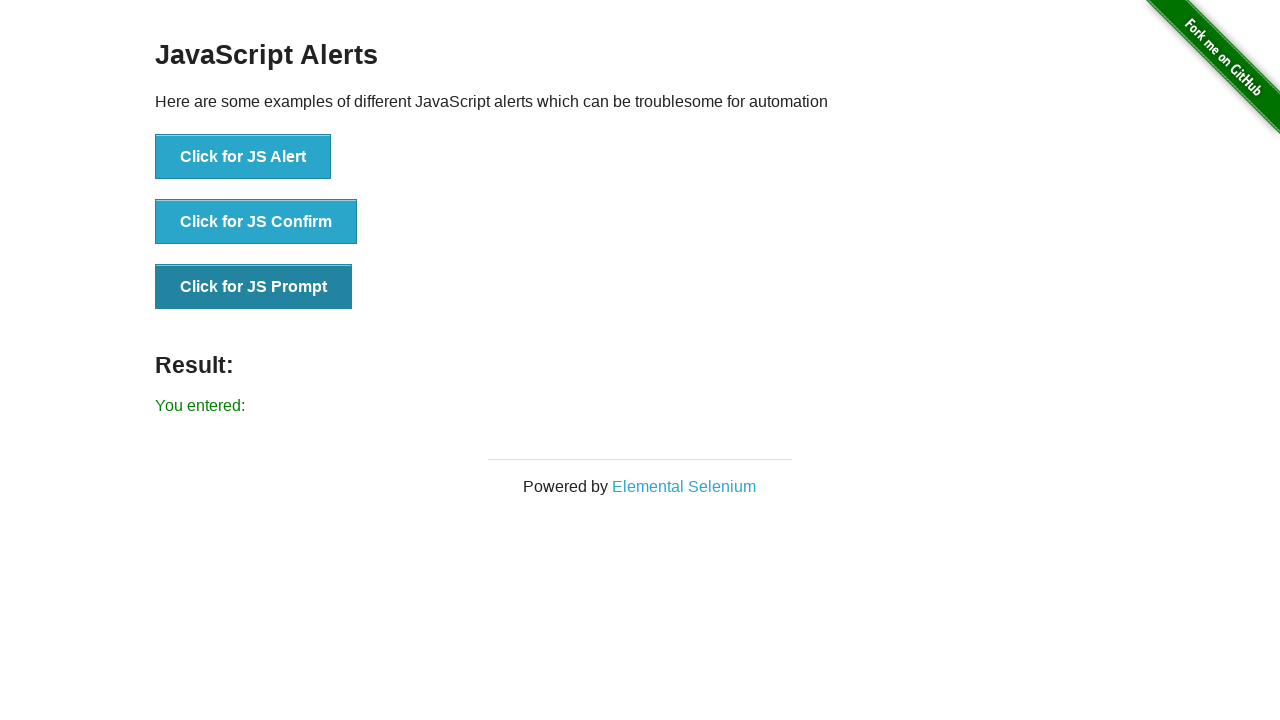